Tests alert prompt functionality by clicking a button to trigger a prompt alert, entering text, and accepting it

Starting URL: https://demoqa.com/alerts

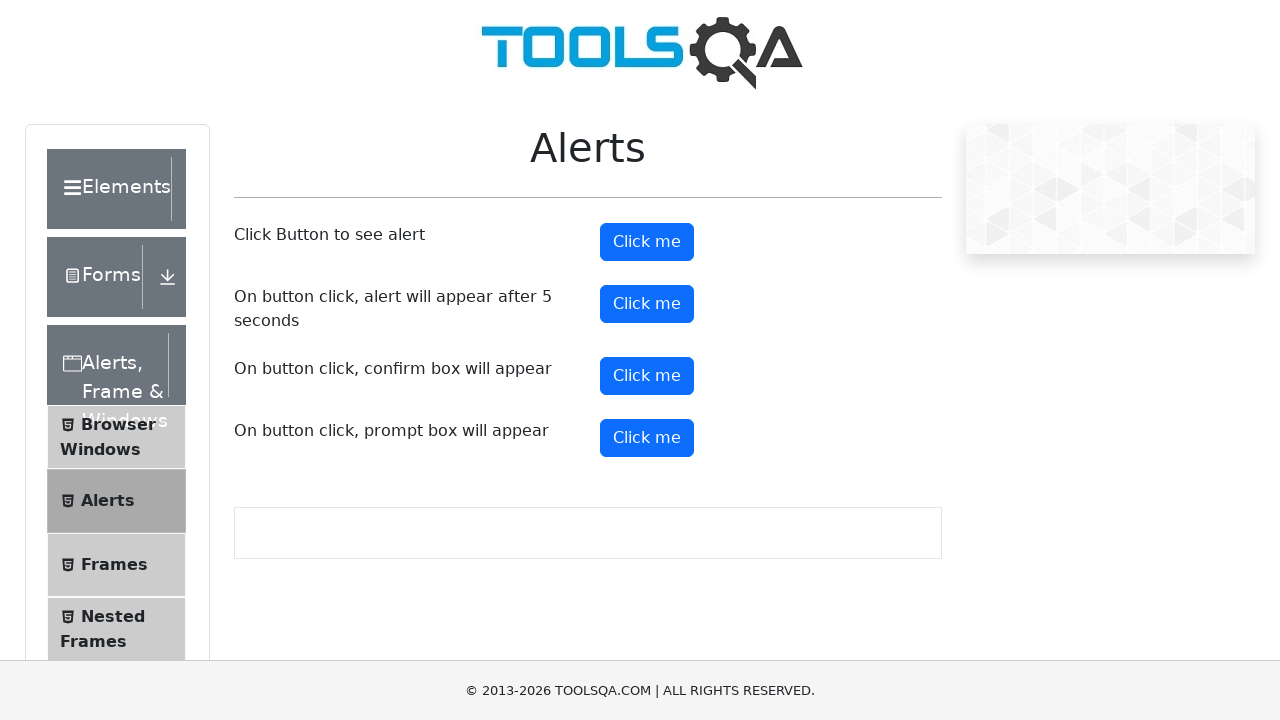

Clicked prompt alert button at (647, 438) on #promtButton
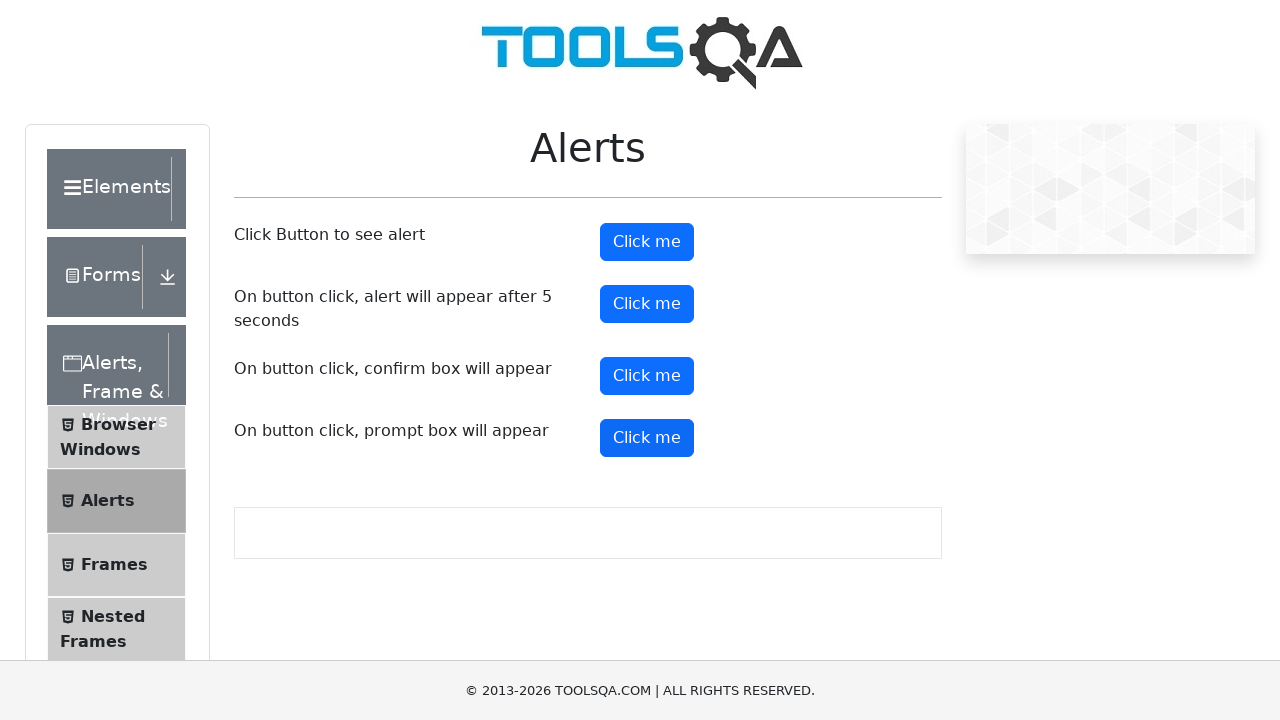

Set up dialog handler to accept prompt with 'Hello'
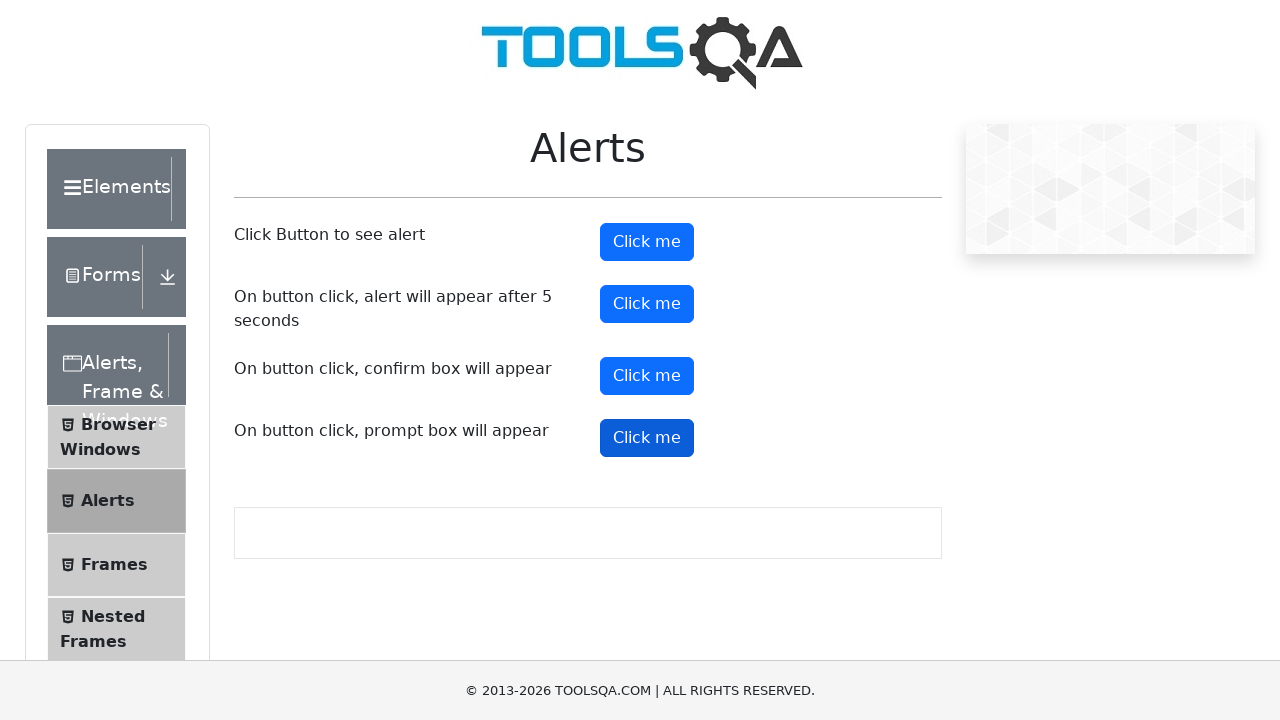

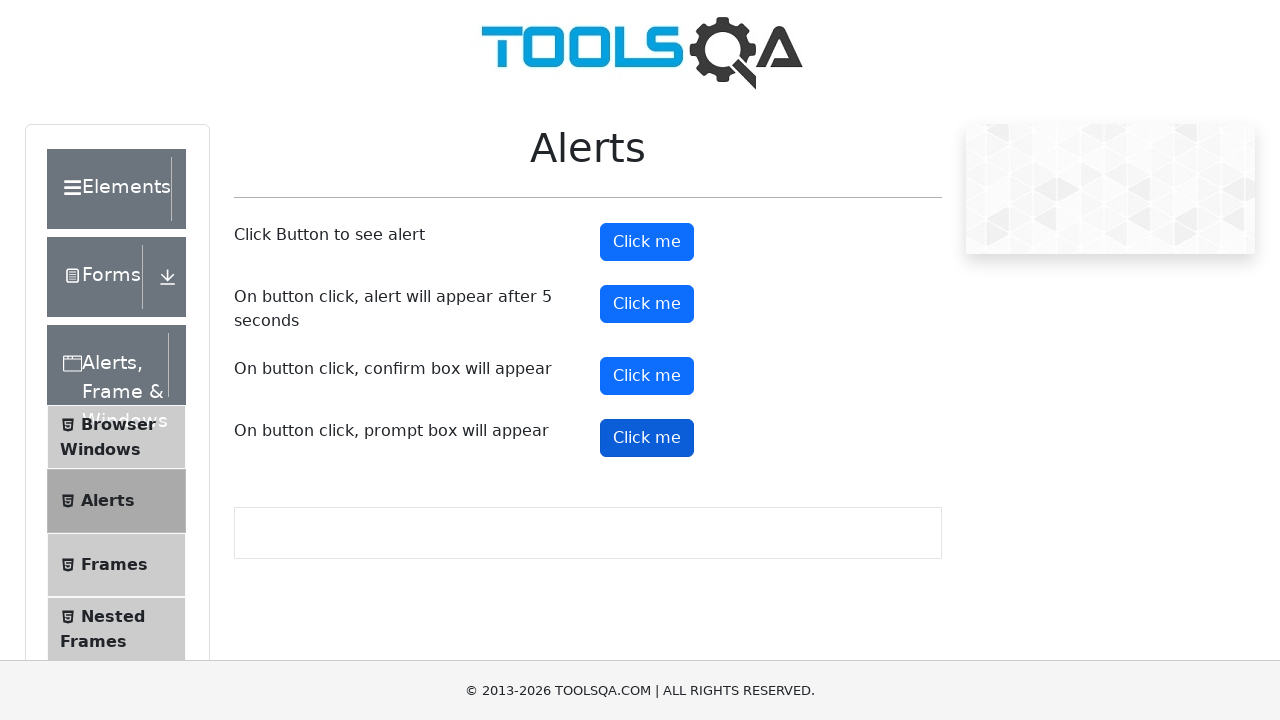